Tests dynamic loading functionality by clicking a start button and waiting for hidden content to become visible

Starting URL: https://the-internet.herokuapp.com/dynamic_loading/1

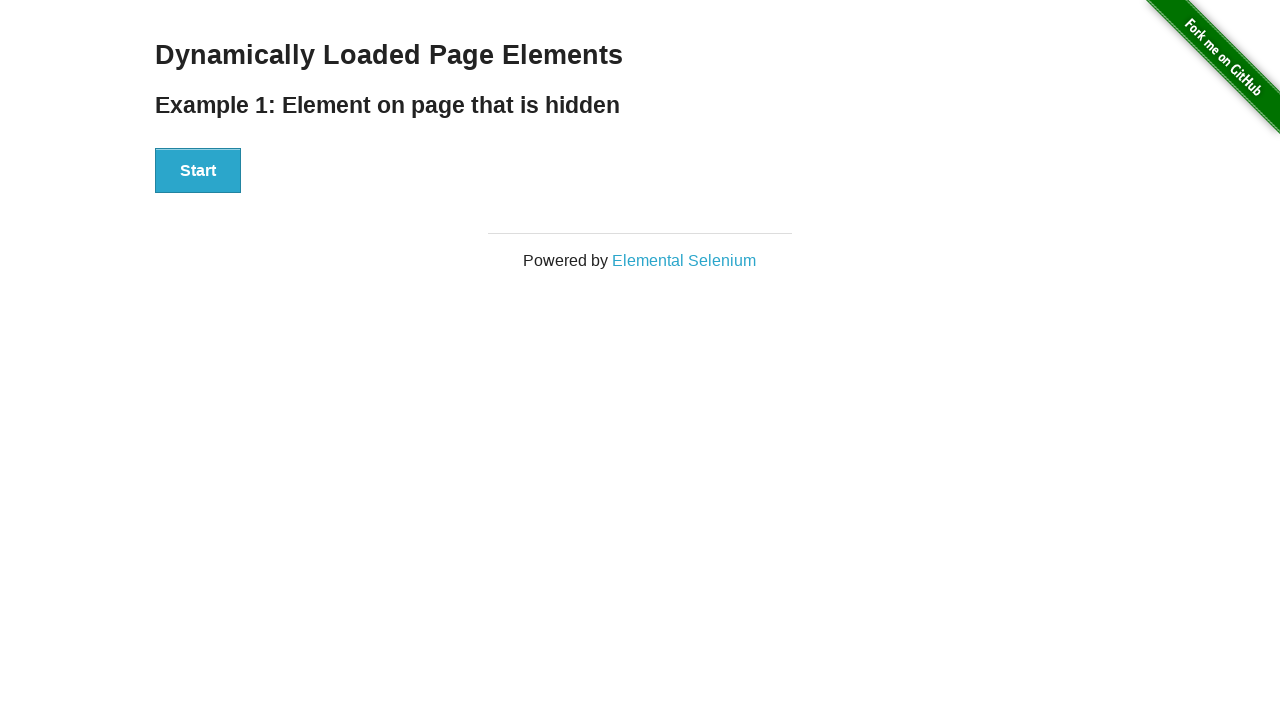

Clicked start button to trigger dynamic loading at (198, 171) on xpath=//div[@id='start']/button
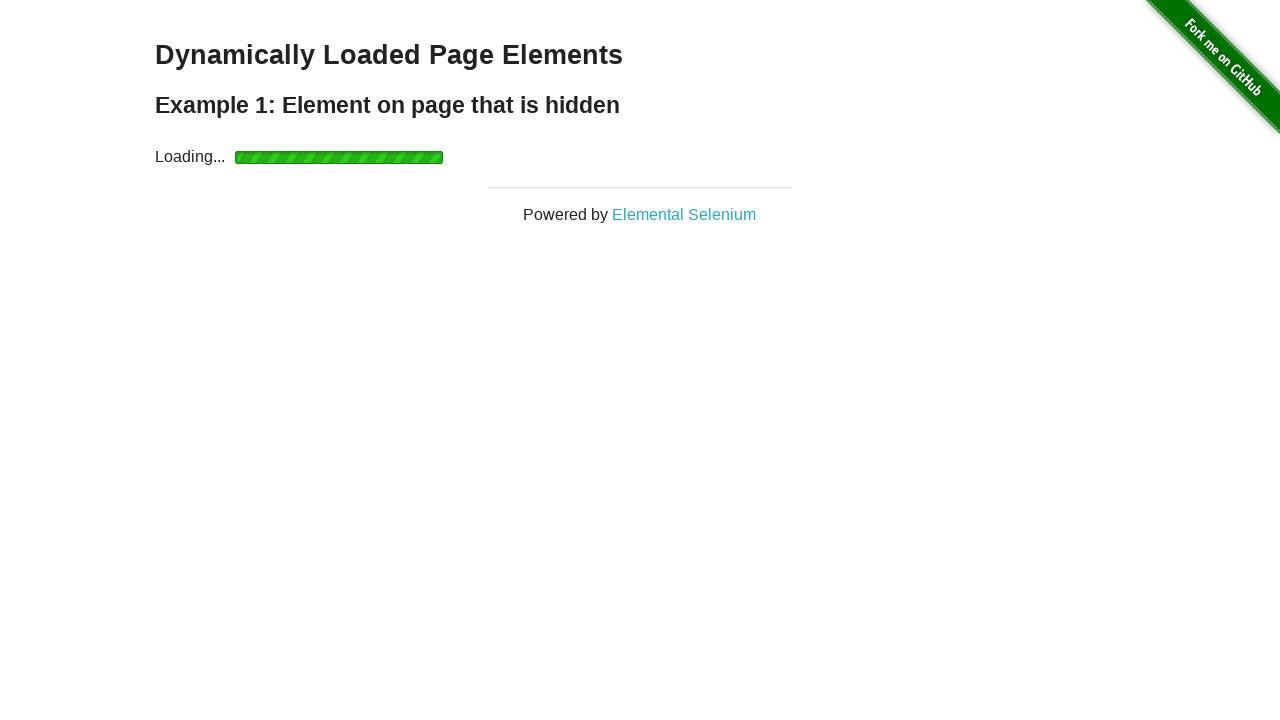

Waited for dynamically loaded element to become visible
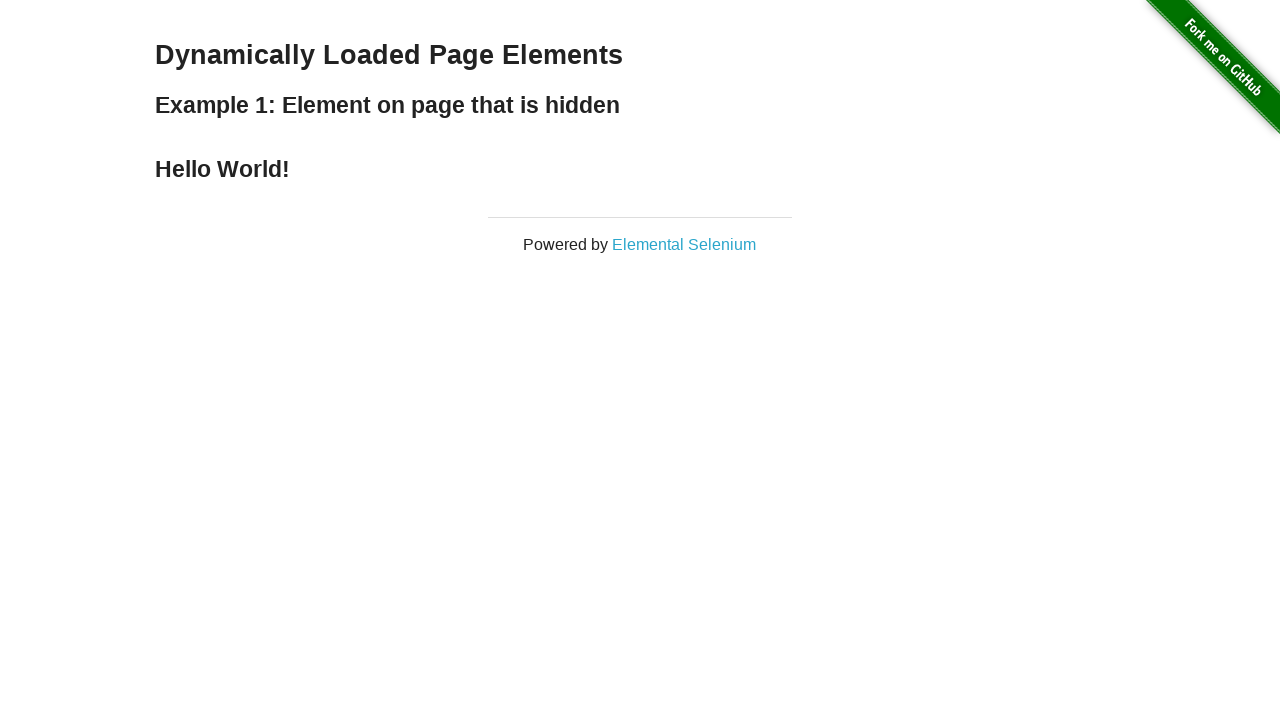

Located finish element h4
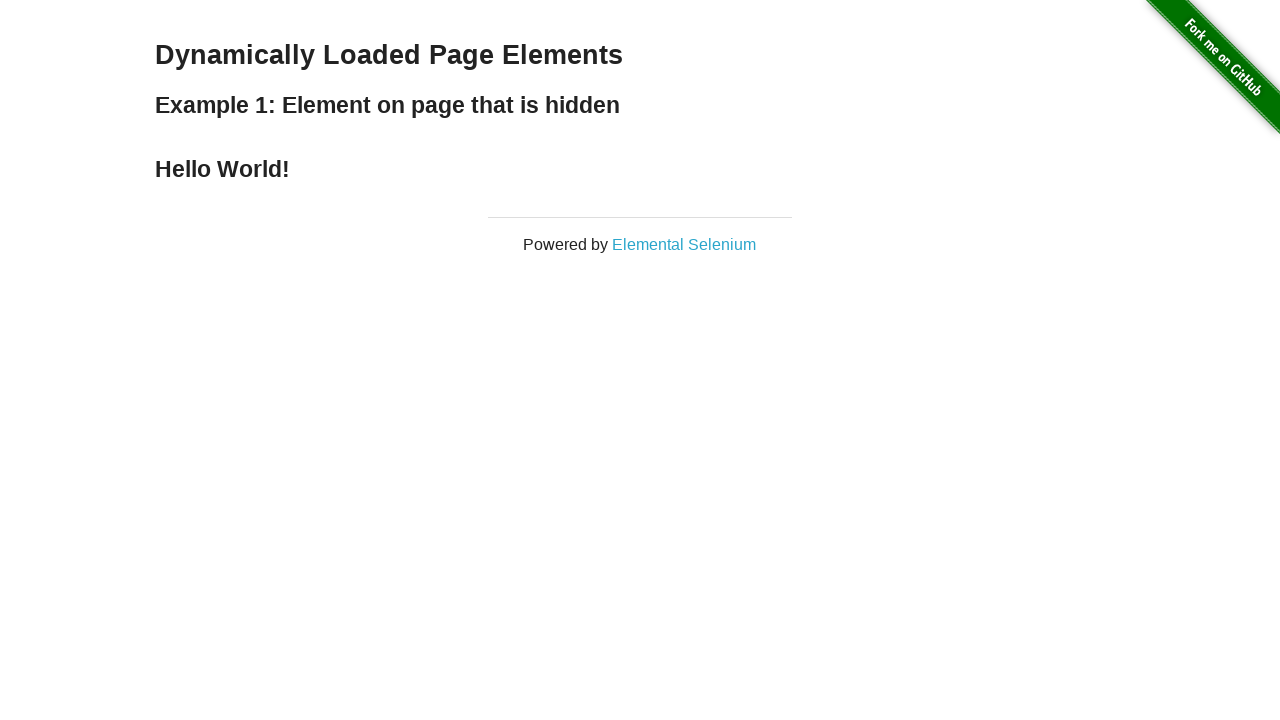

Verified element visibility: True
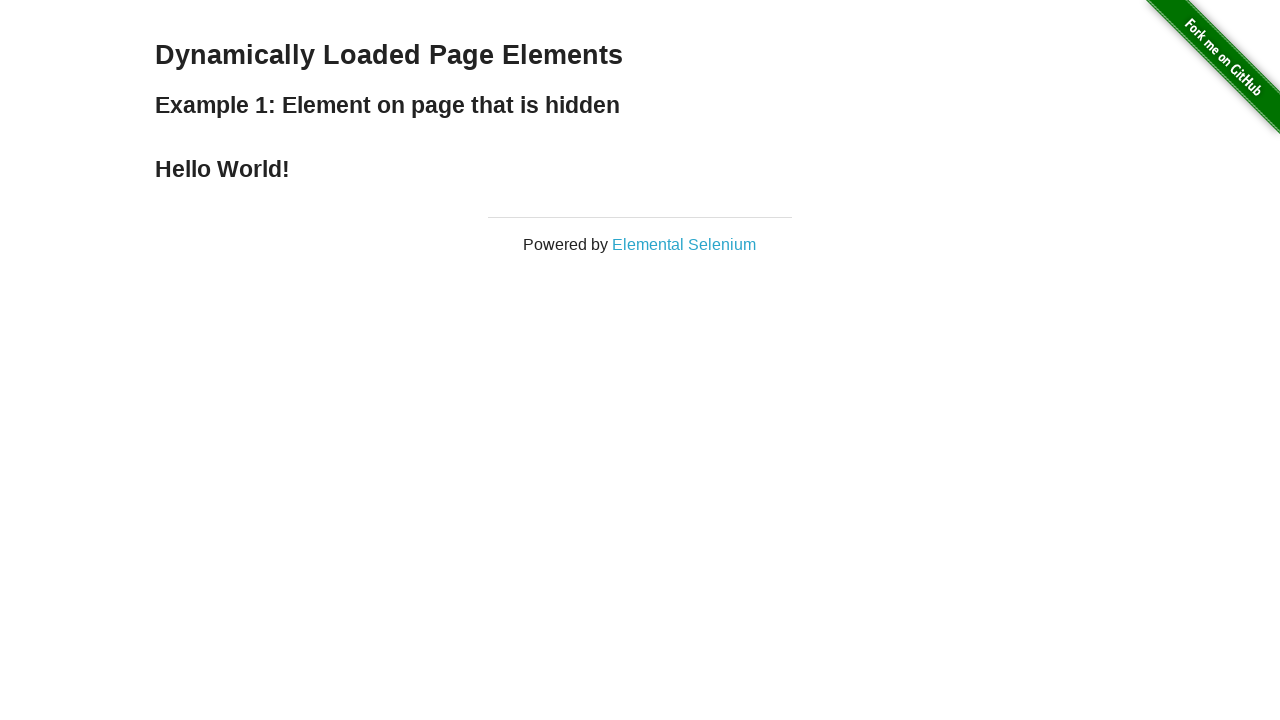

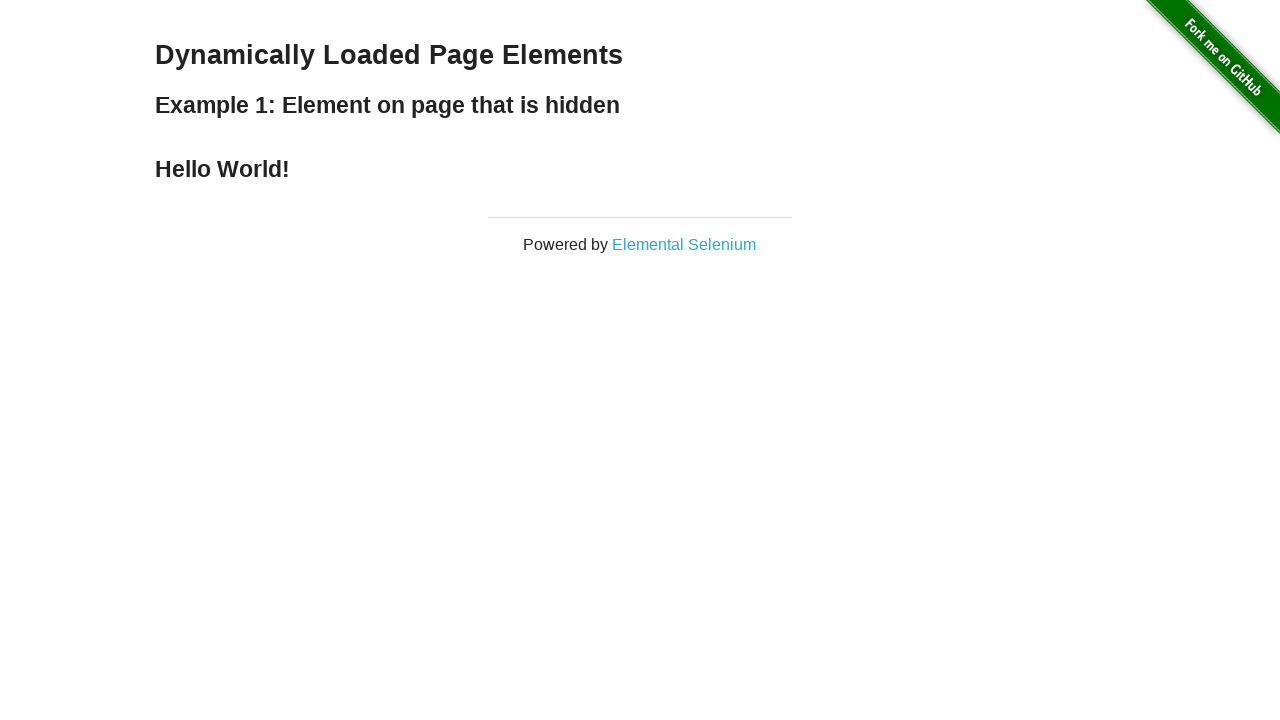